Tests keyboard navigation by right-clicking on a registration link and using keyboard events to navigate the context menu and open the link in a new tab

Starting URL: https://www.toolsqa.com/selenium-training

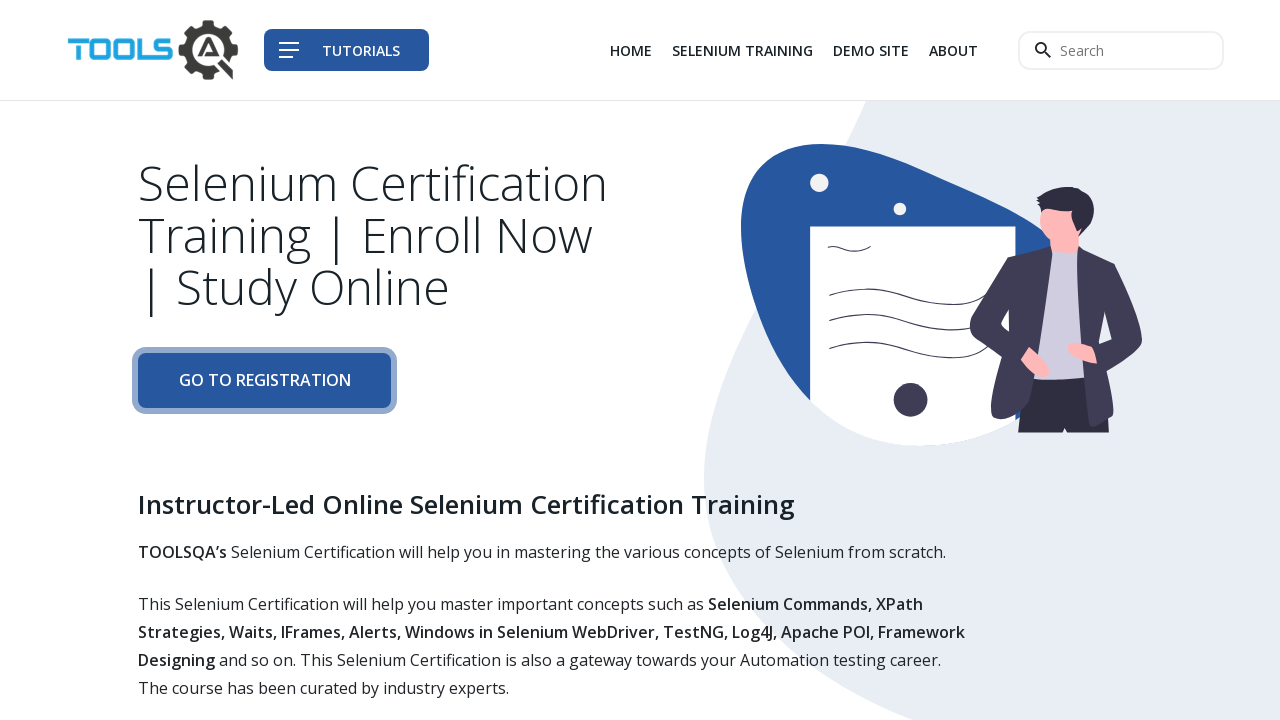

Located the registration link on the page
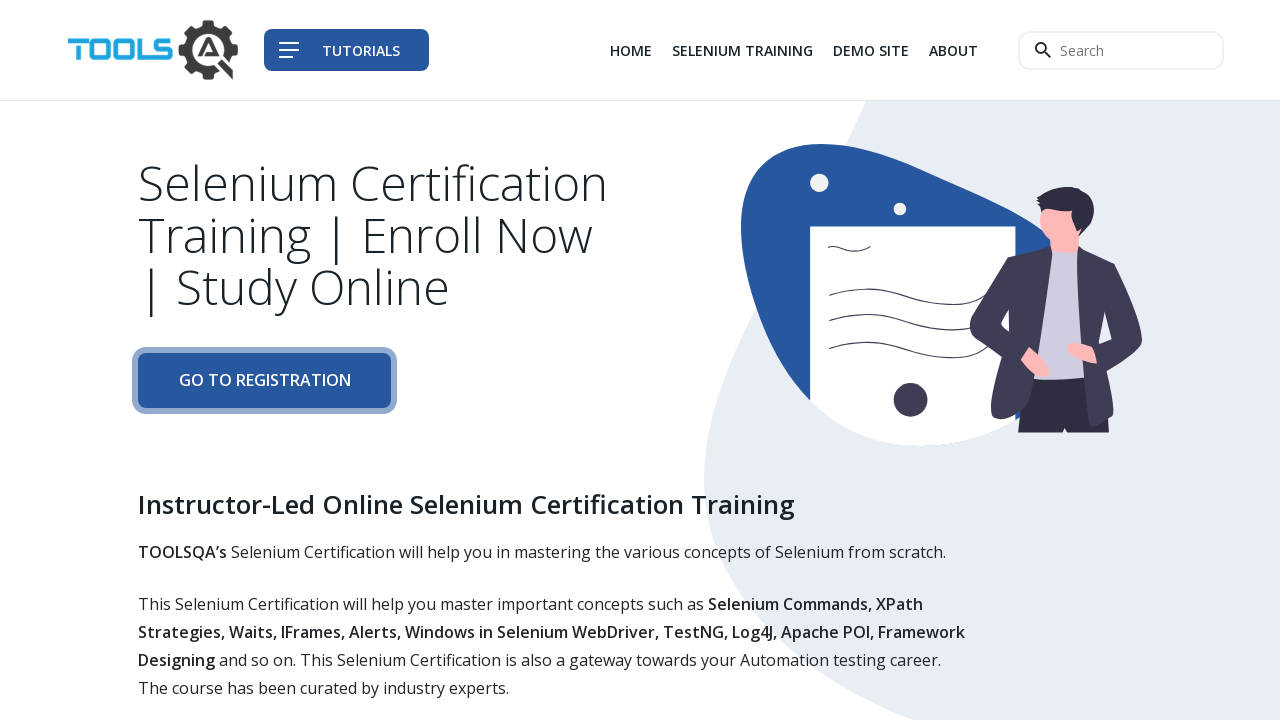

Right-clicked on registration link to open context menu at (264, 381) on xpath=//a[text()='Go To Registration ']
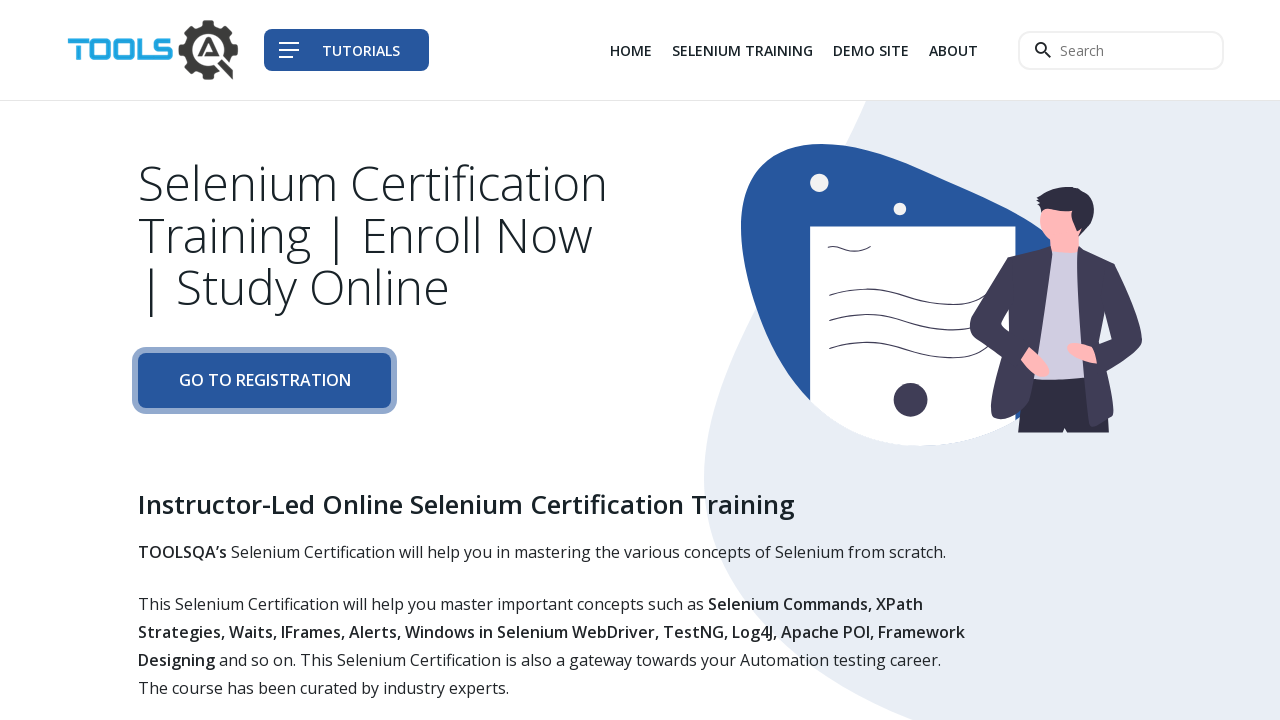

Pressed ArrowDown once to navigate context menu
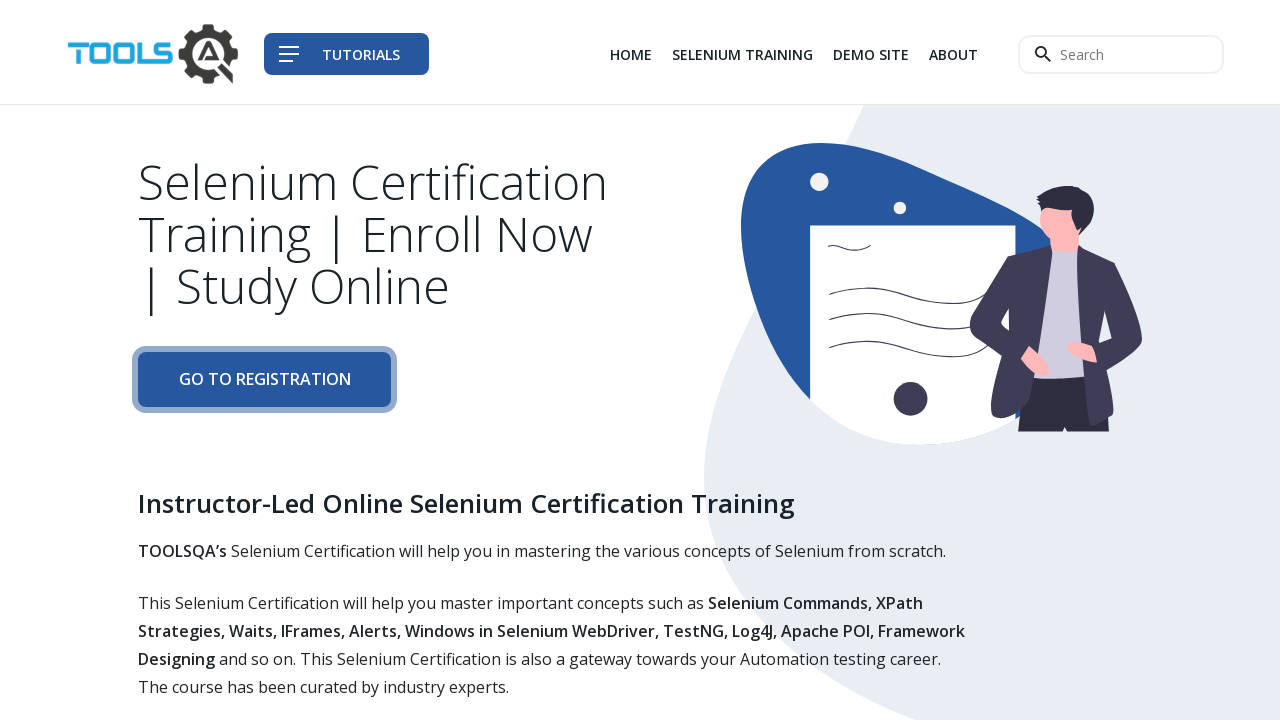

Pressed ArrowDown second time to navigate to 'Open link in new tab' option
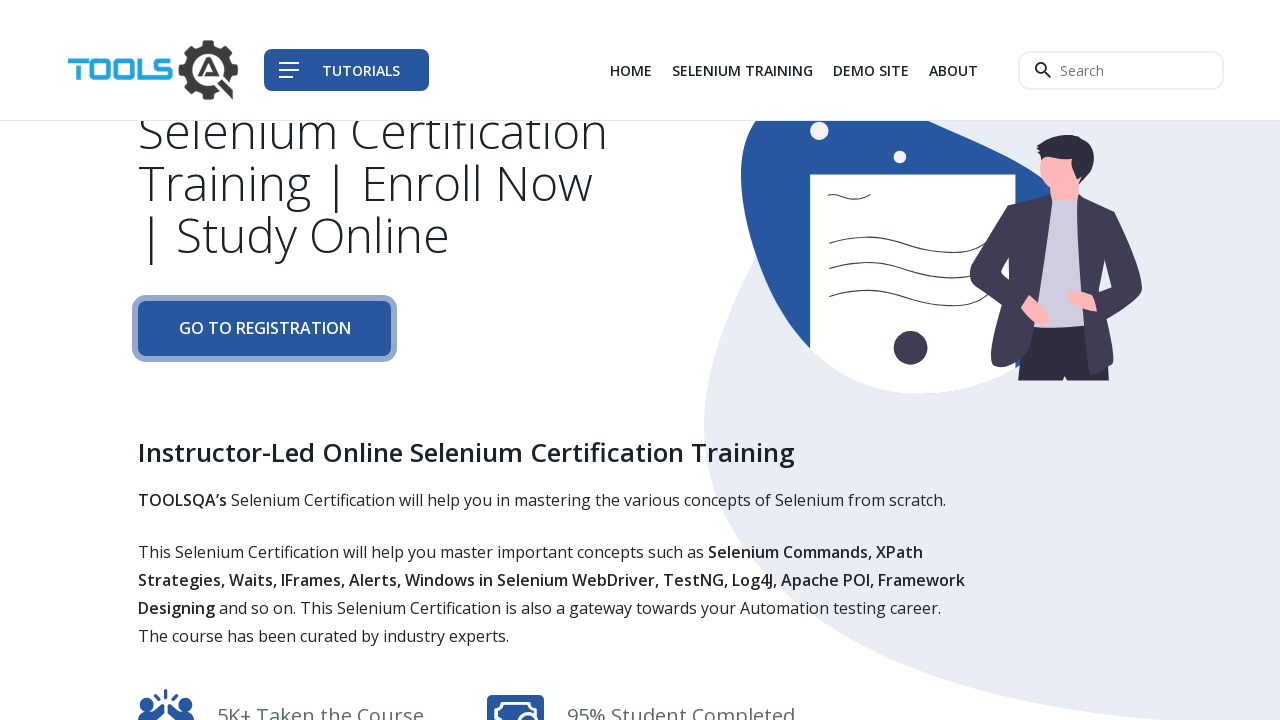

Pressed Enter to open registration link in new tab
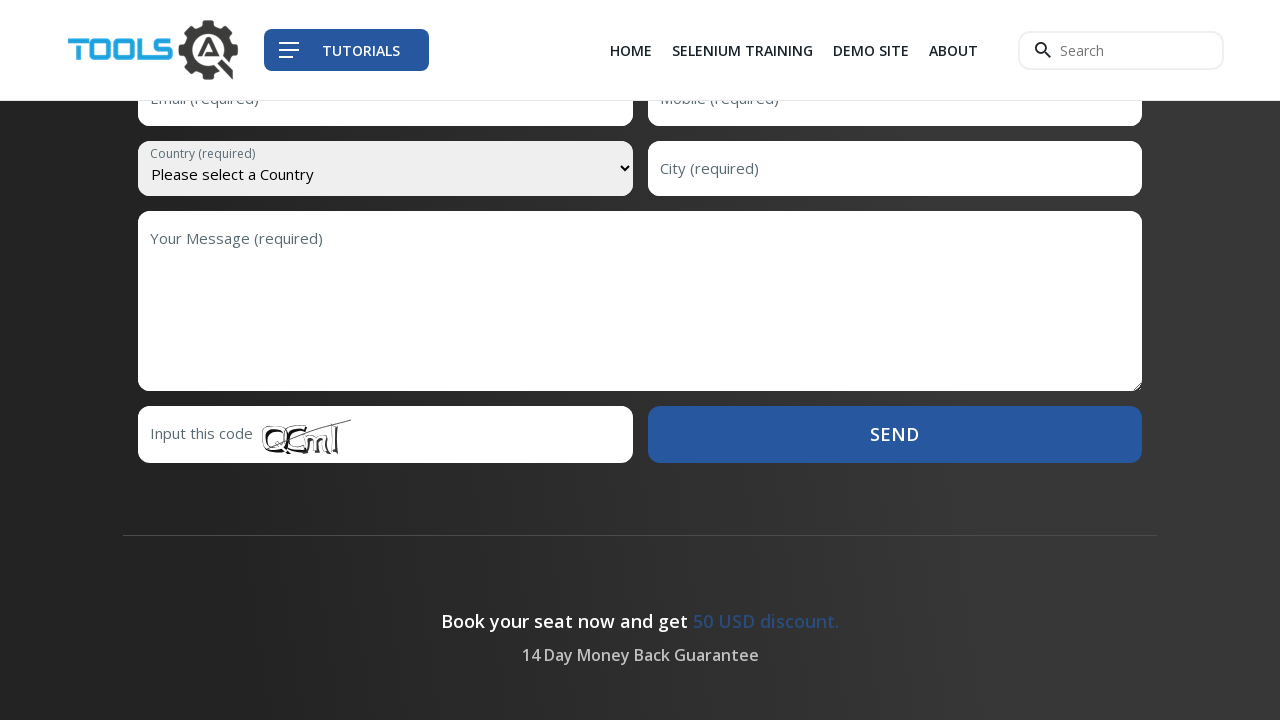

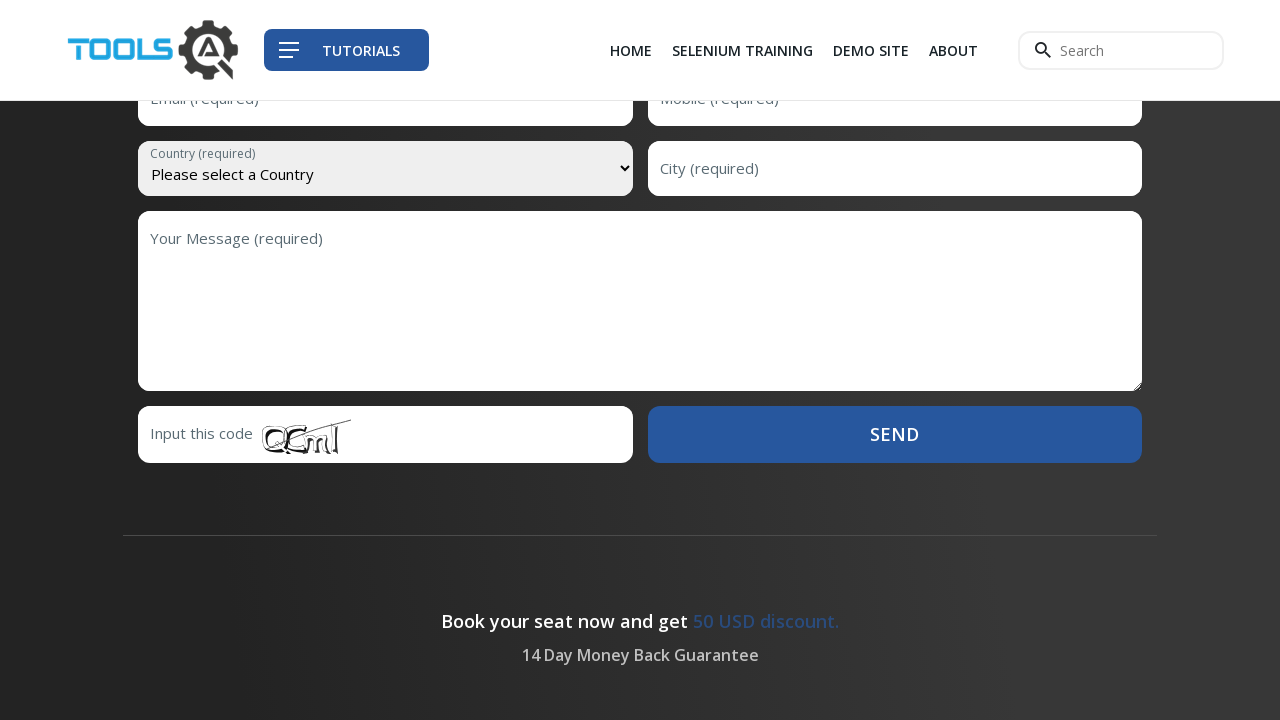